Tests navigation to a product detail page by clicking on the Samsung Galaxy S6 product and verifying the product title is displayed correctly

Starting URL: https://demoblaze.com/

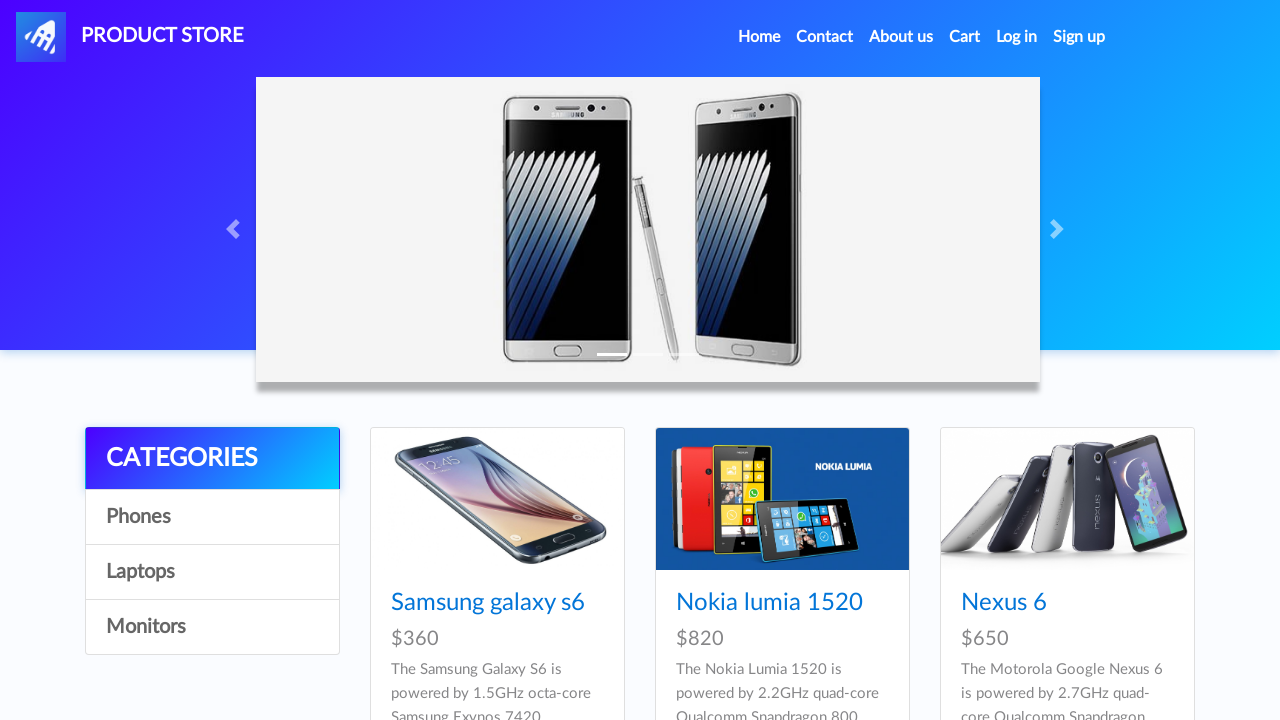

Clicked on Samsung Galaxy S6 product link at (488, 603) on xpath=//a[text()='Samsung galaxy s6']
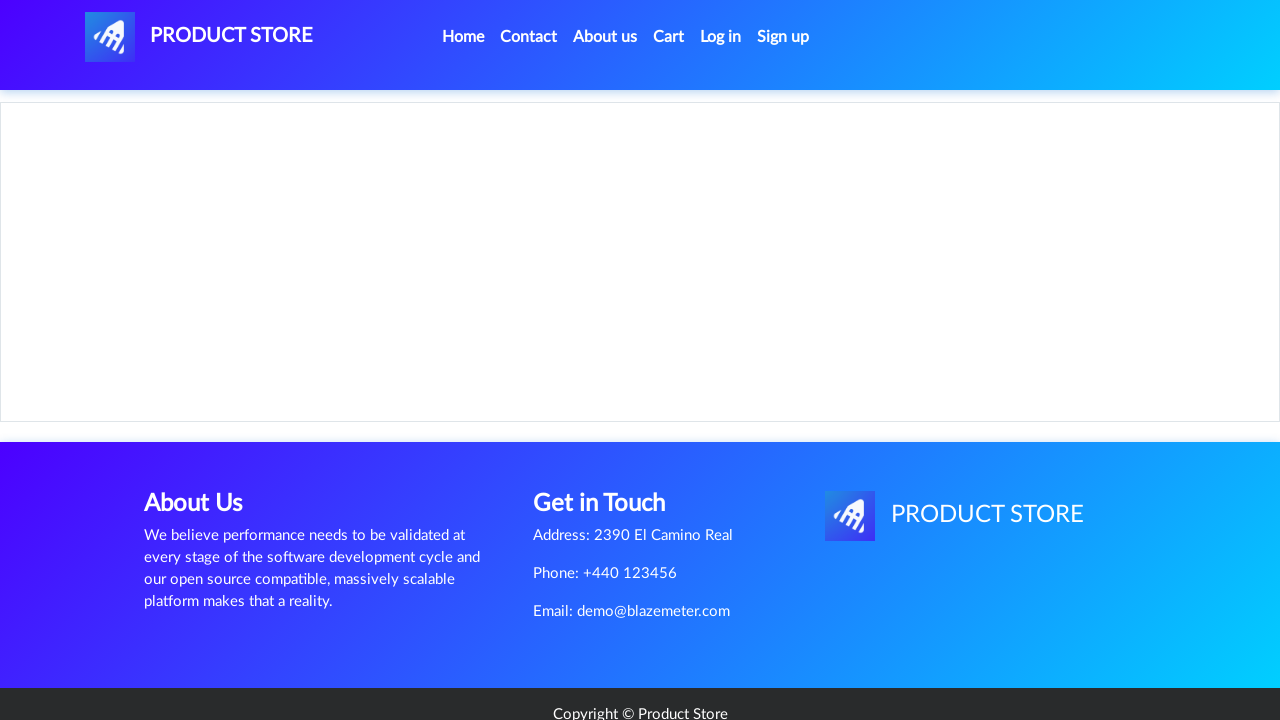

Product page loaded - product title h2 element is visible
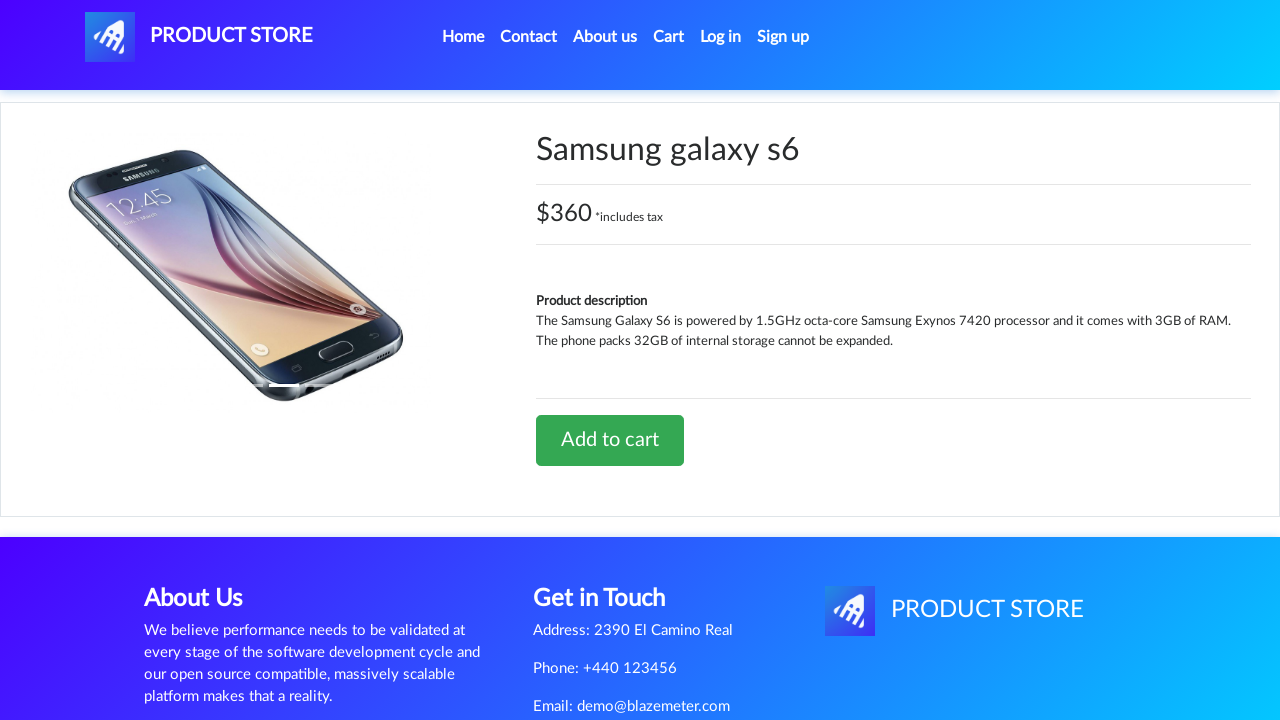

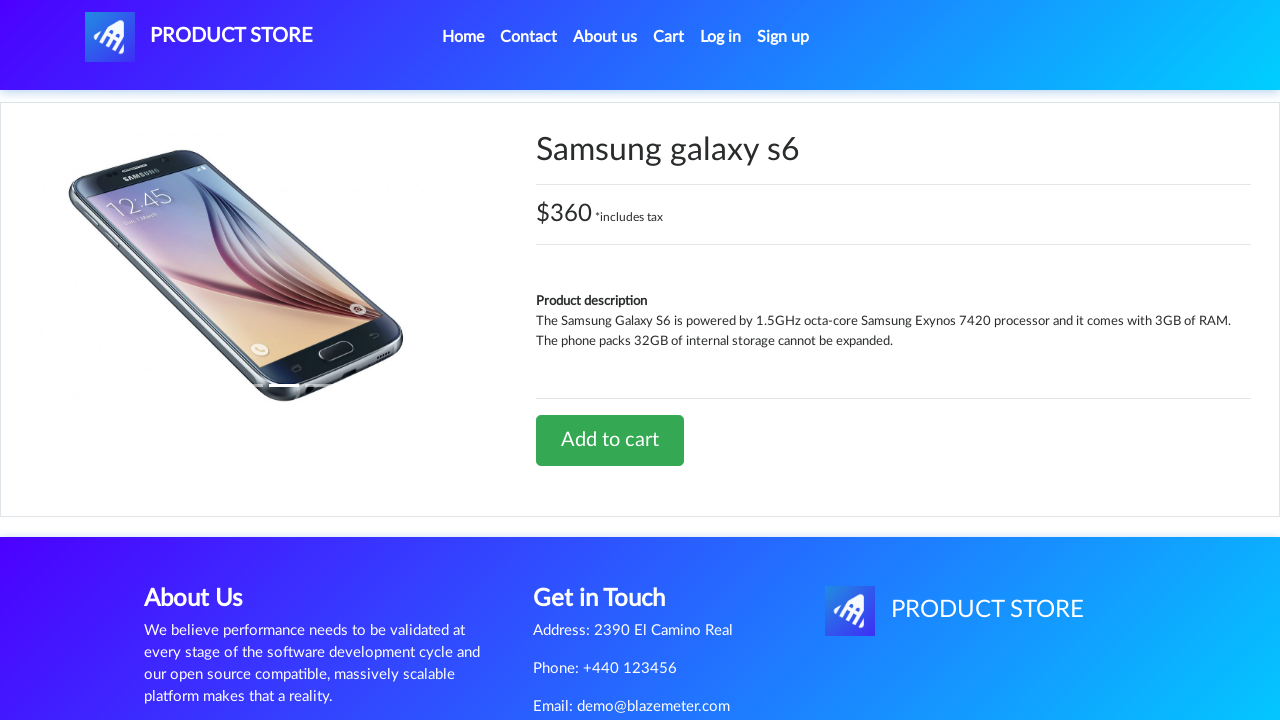